Tests the Bluestone jewelry website by clicking on the login element and then clicking on an element with class 'hideit', likely testing login modal interaction.

Starting URL: https://www.bluestone.com/

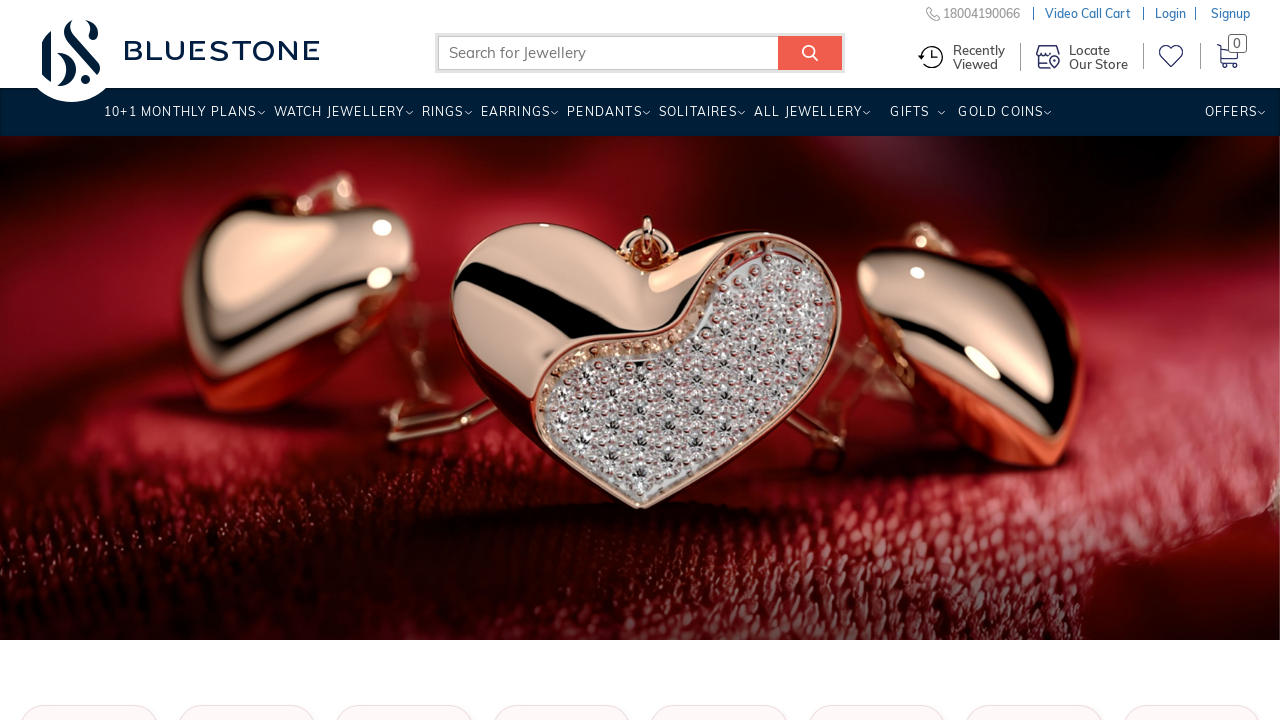

Clicked login element to open login modal at (1170, 14) on #login
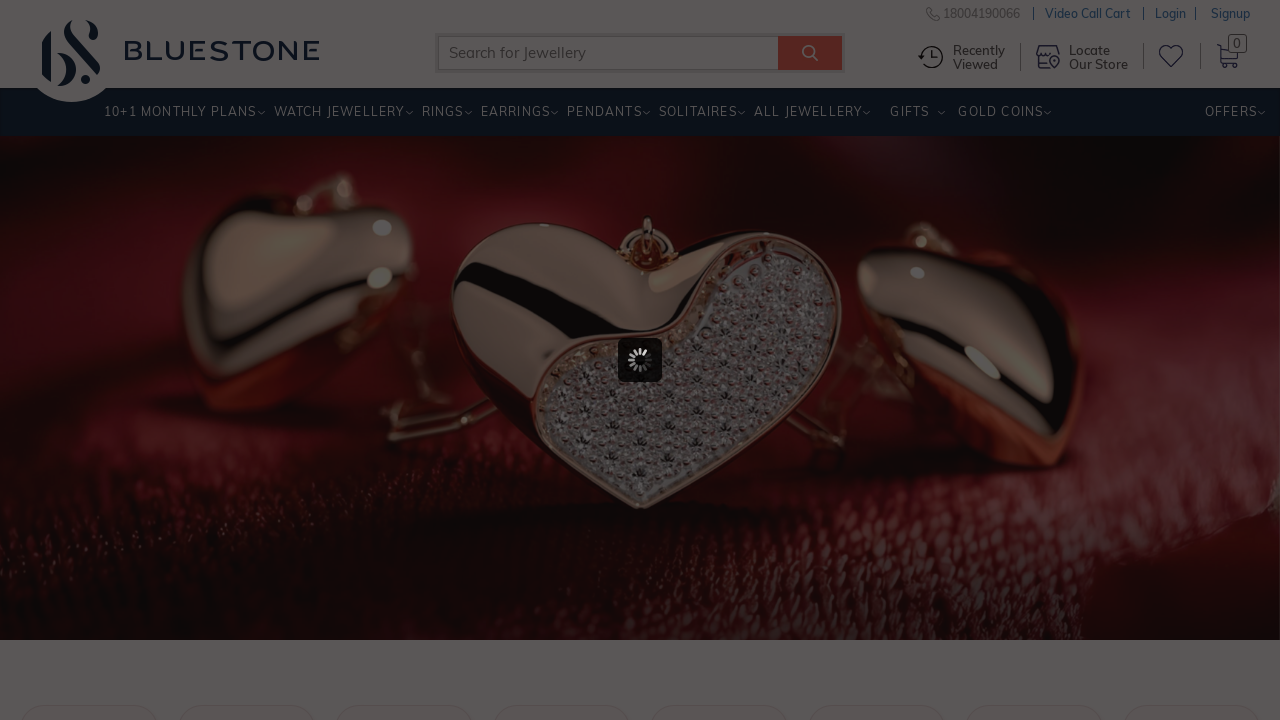

Clicked element with class 'hideit' to close modal at (722, 180) on .hideit
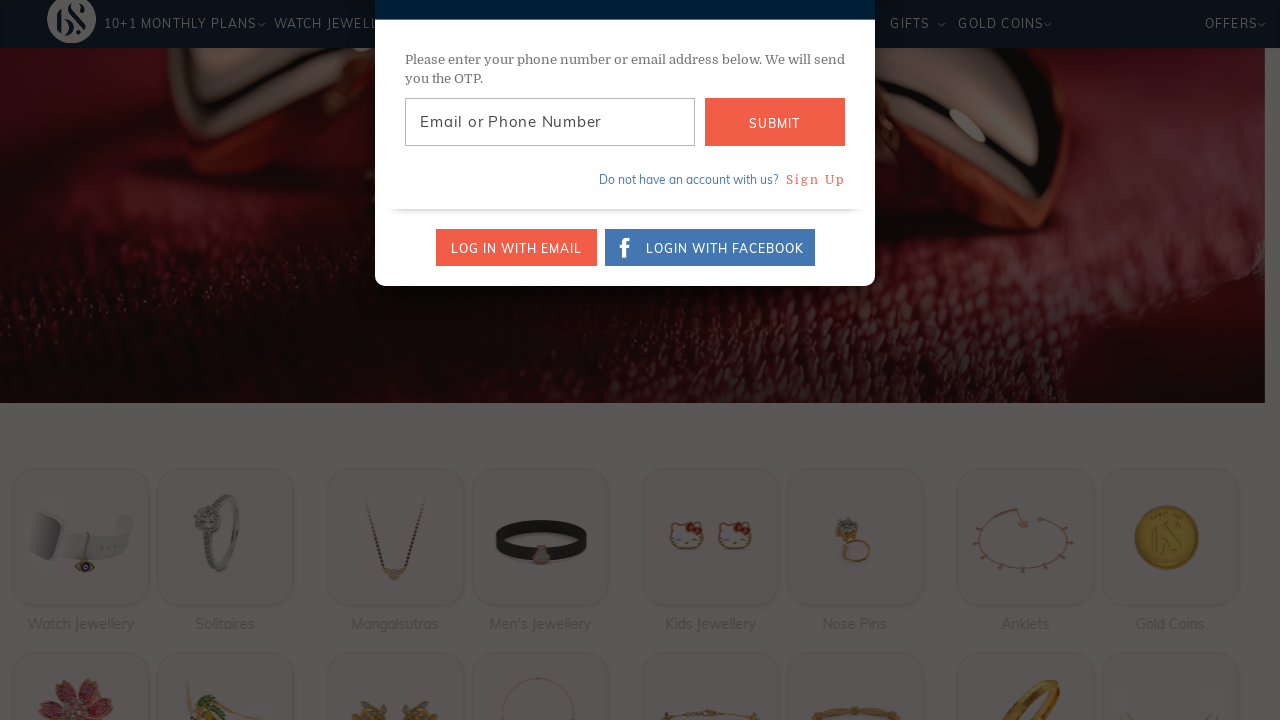

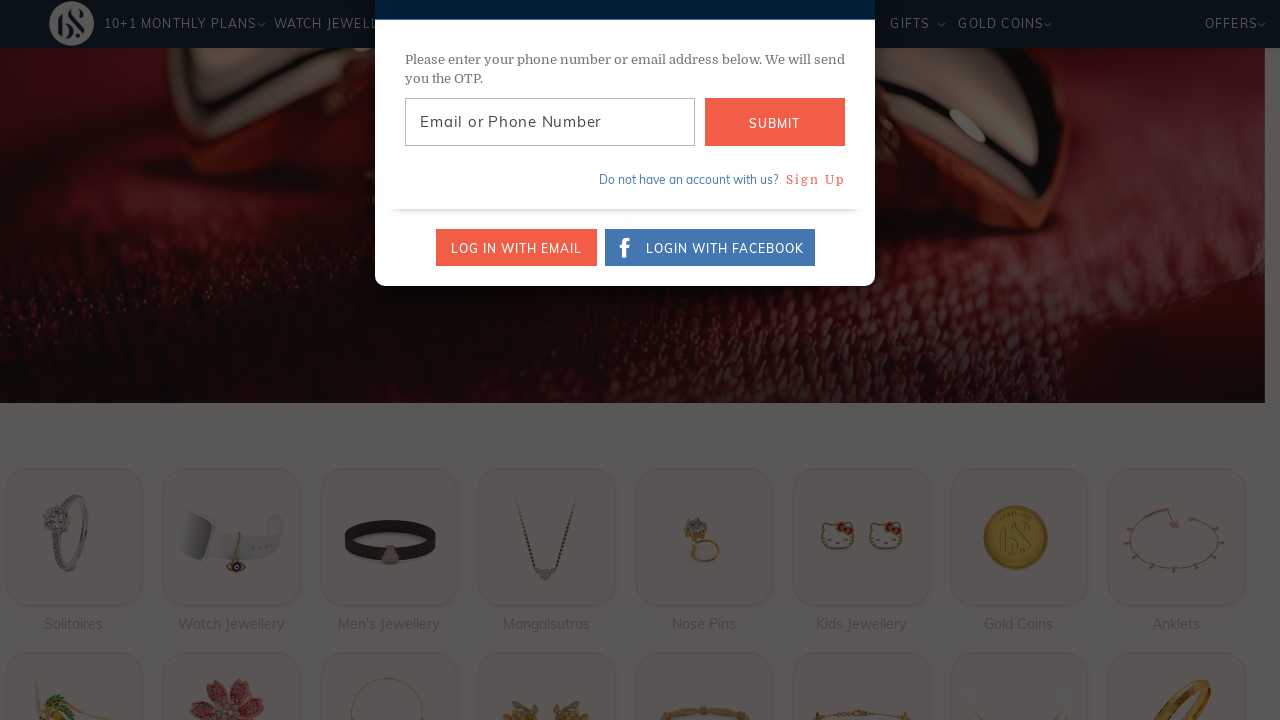